Verifies that an error message is displayed when attempting to login with username but no password

Starting URL: https://www.saucedemo.com/

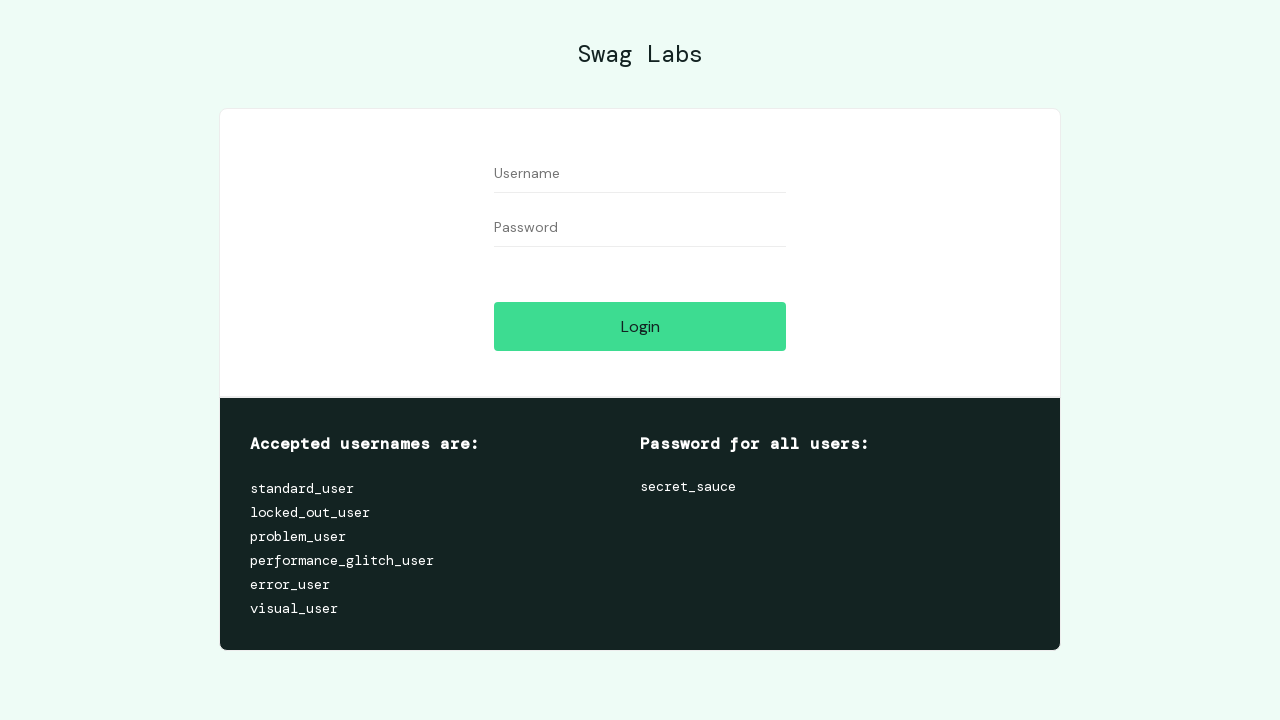

Entered username 'standard_user' in the username field on #user-name
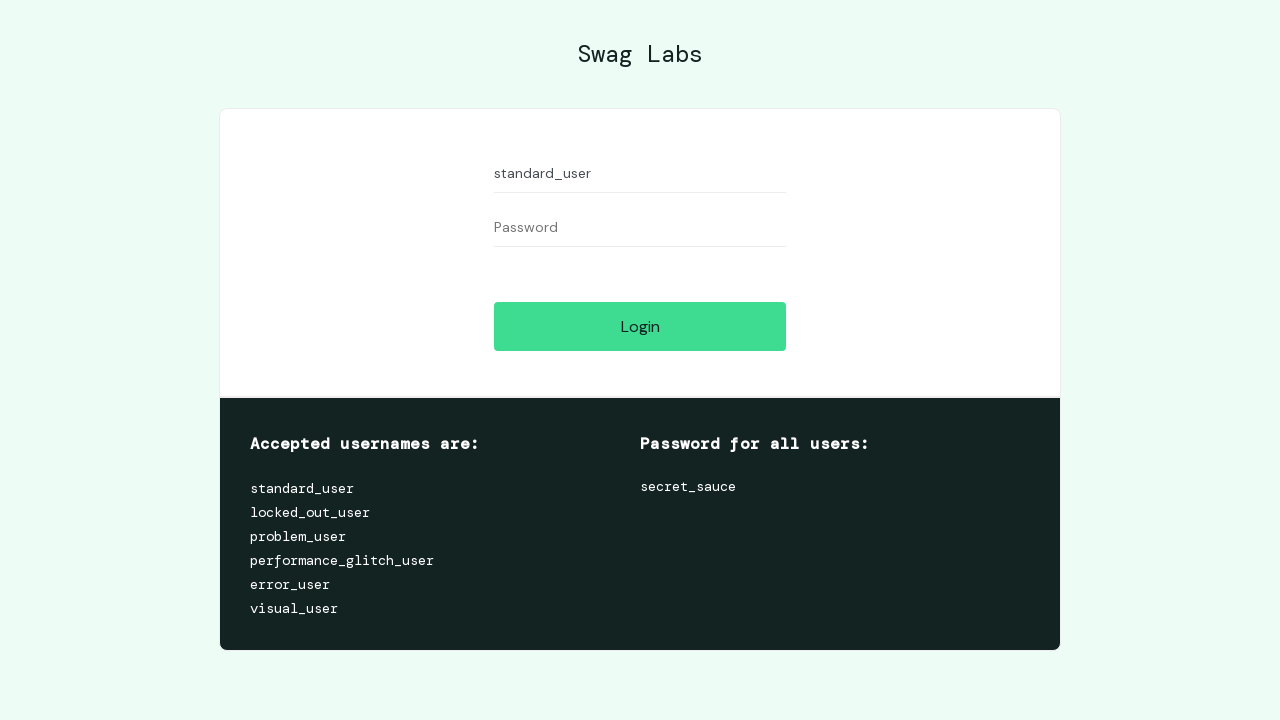

Clicked login button without entering password at (640, 326) on #login-button
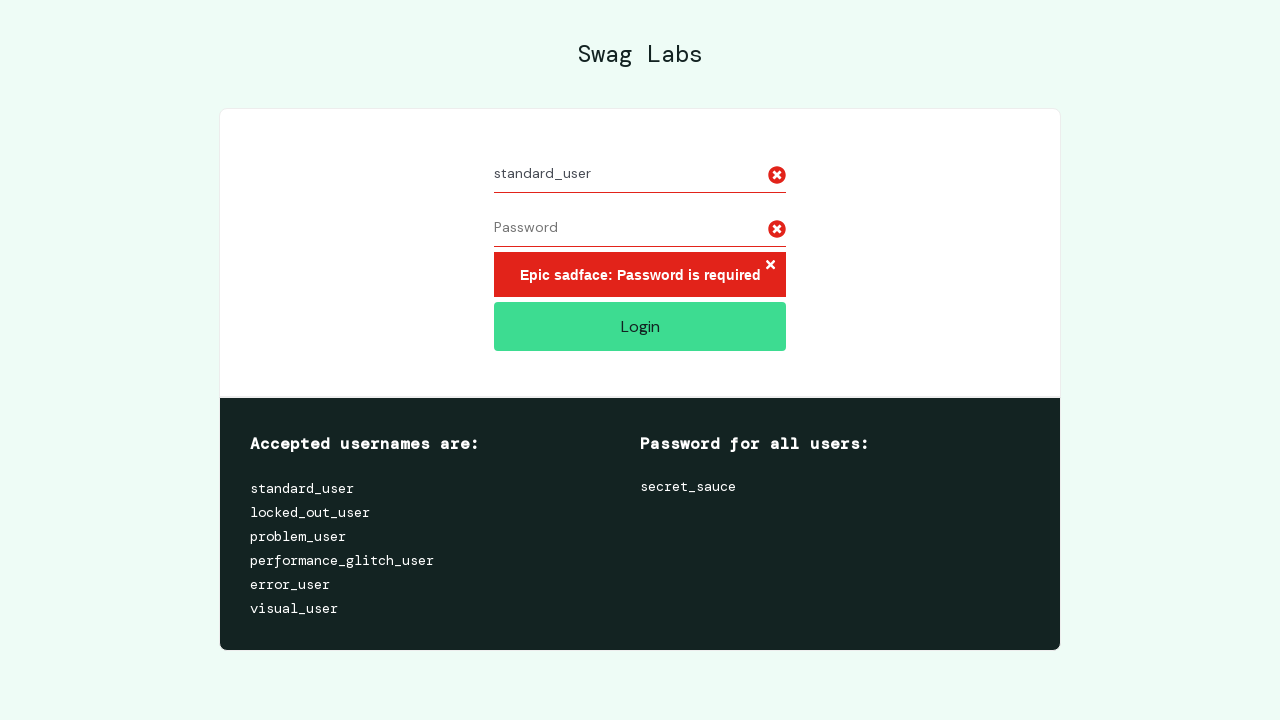

Error message container appeared on the page
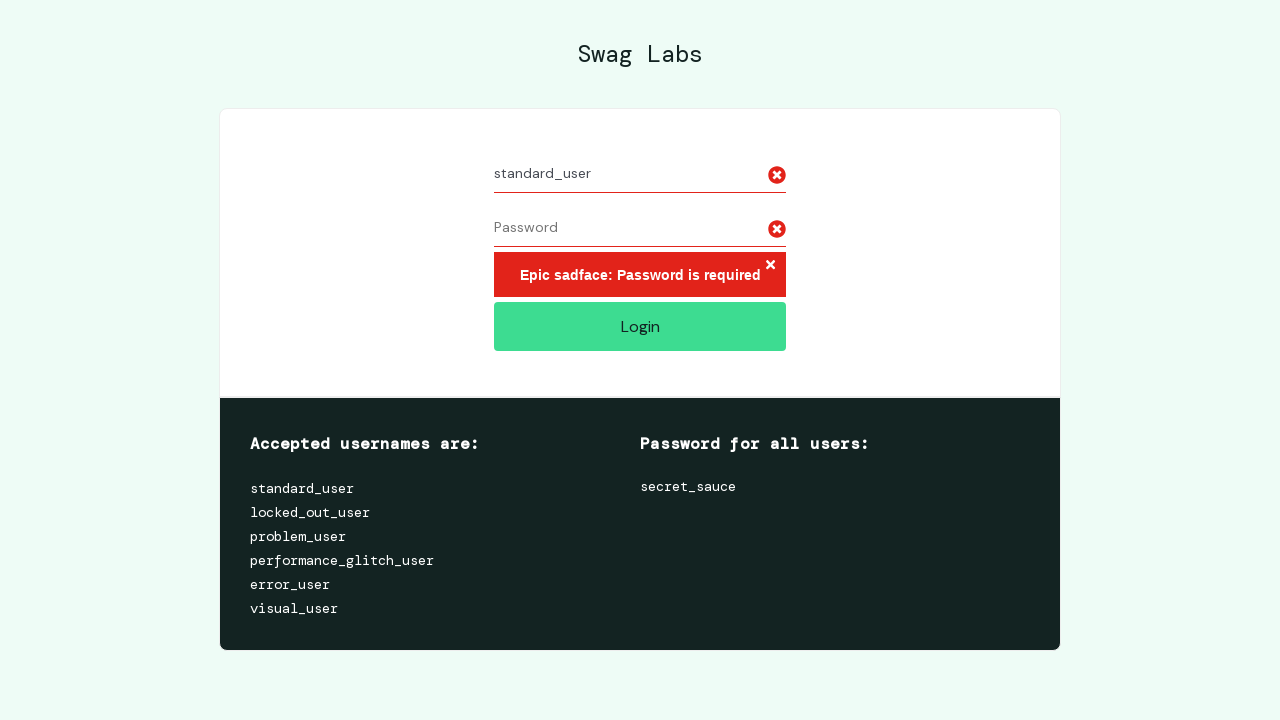

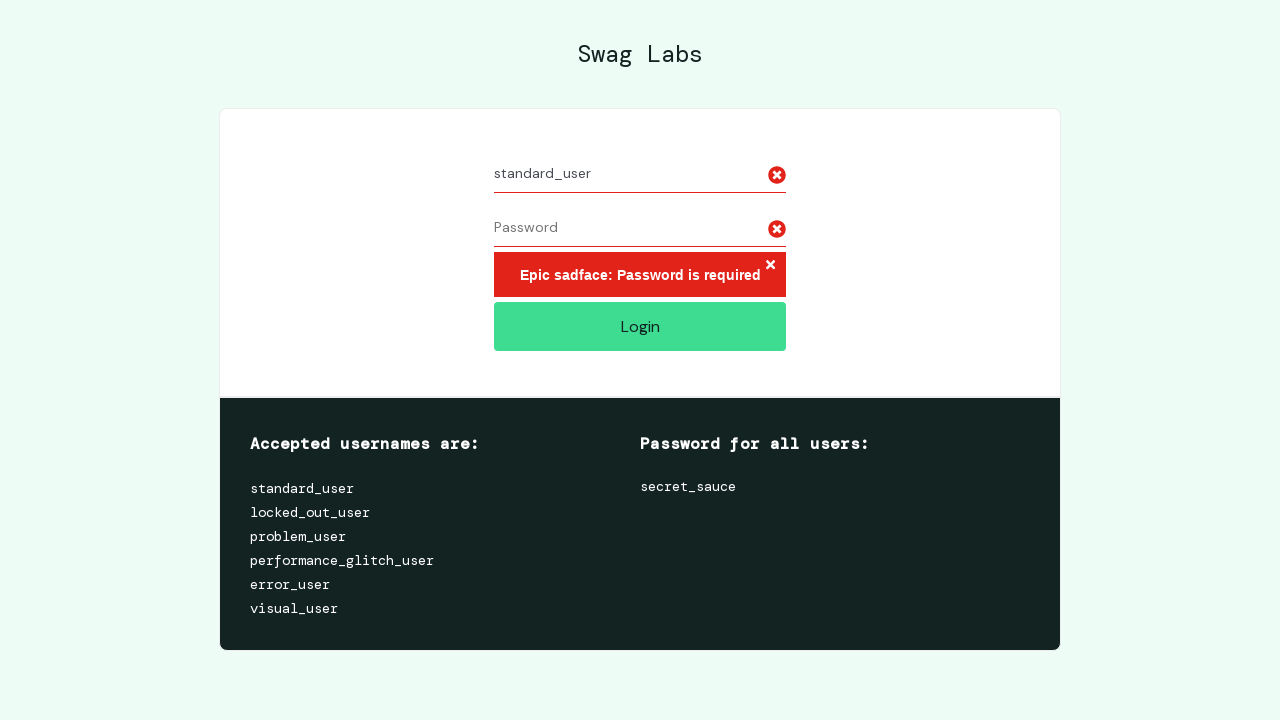